Tests various checkbox interactions including clicking checkboxes, verifying messages, toggling switches, and selecting items from a multi-select checkbox menu

Starting URL: https://leafground.com/checkbox.xhtml

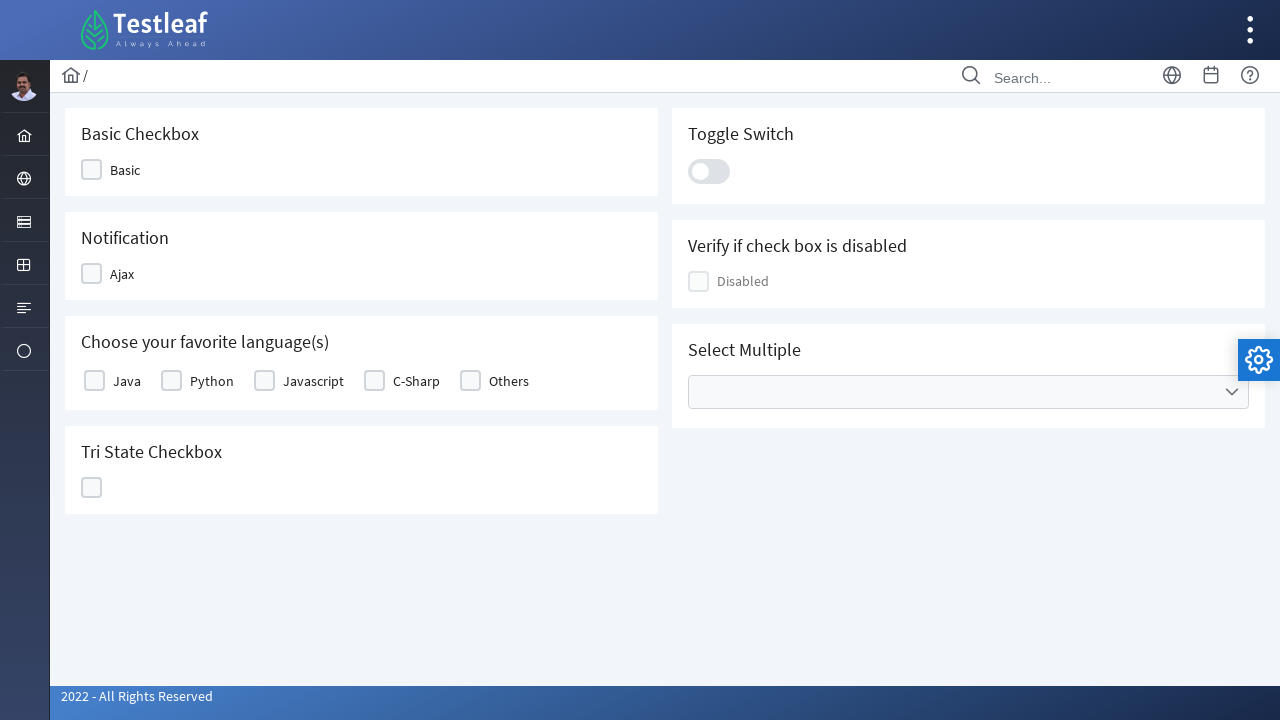

Clicked first checkbox at (92, 170) on xpath=//div[contains(@class,'ui-chkbox-box ui-widget')]
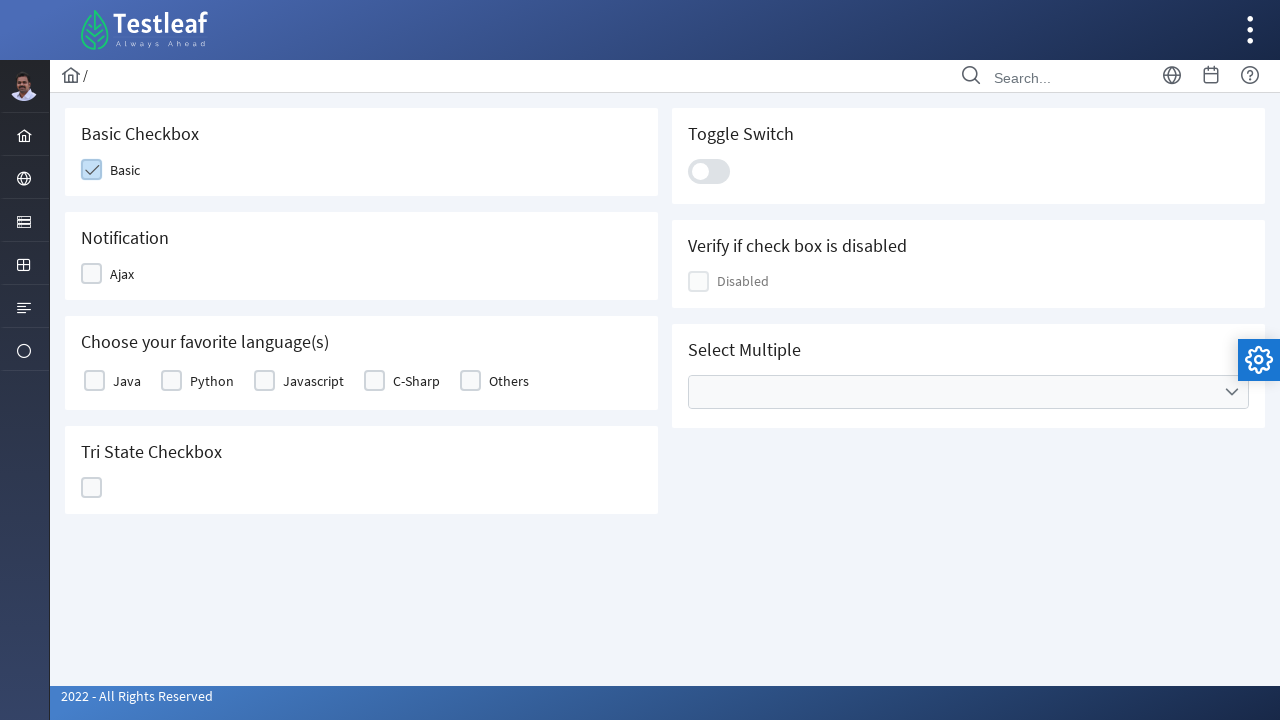

Clicked second checkbox at (92, 274) on (//div[contains(@class,'ui-chkbox-box ui-widget')])[2]
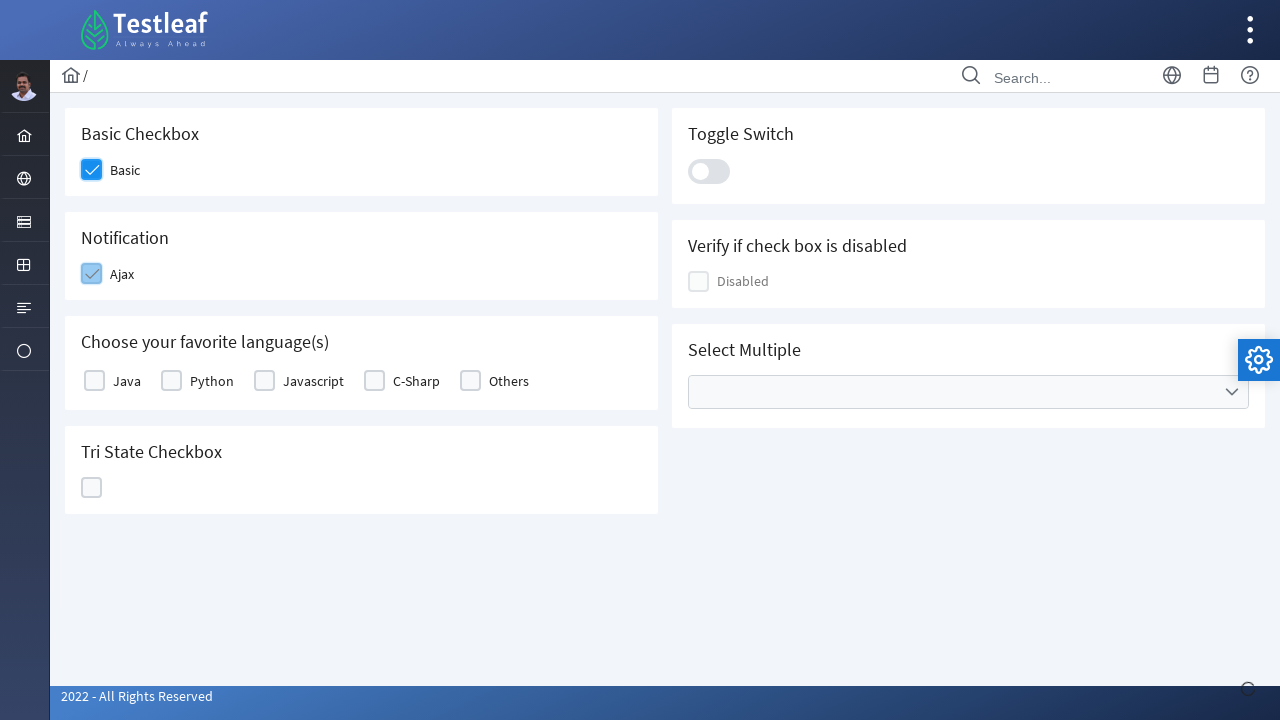

Growl message appeared
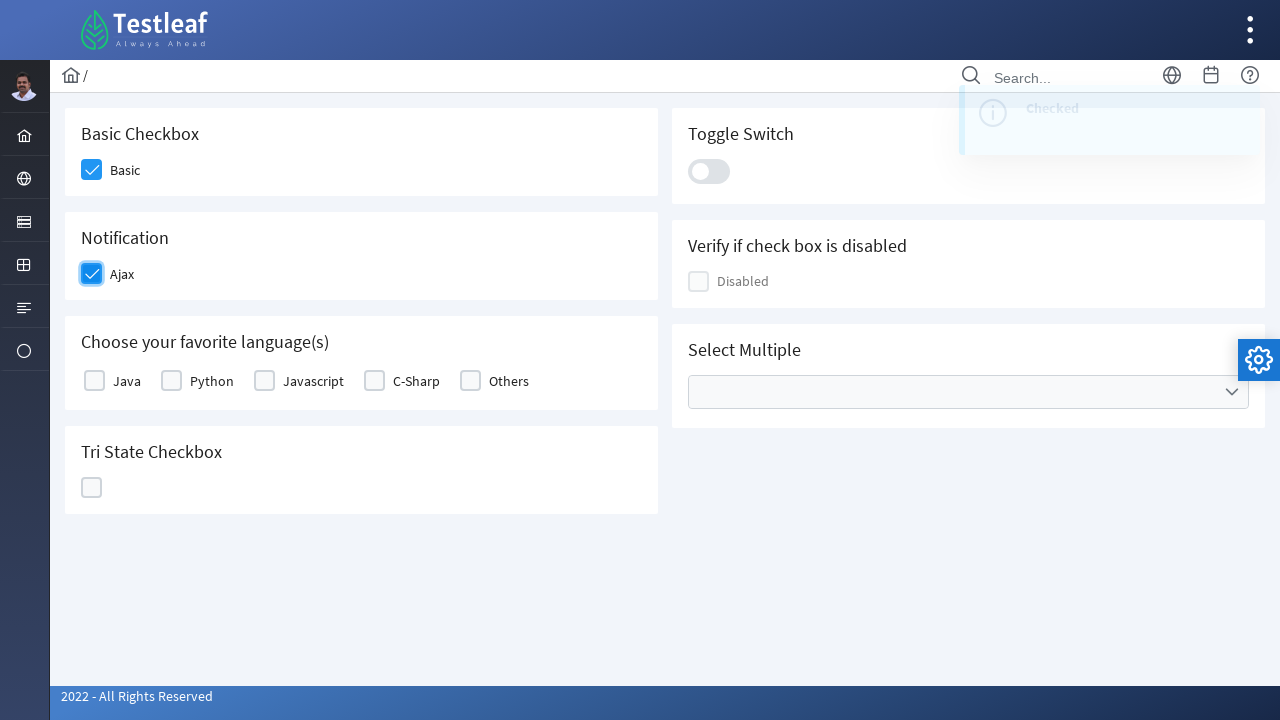

Clicked third checkbox at (94, 381) on (//div[contains(@class,'ui-chkbox-box ui-widget')])[3]
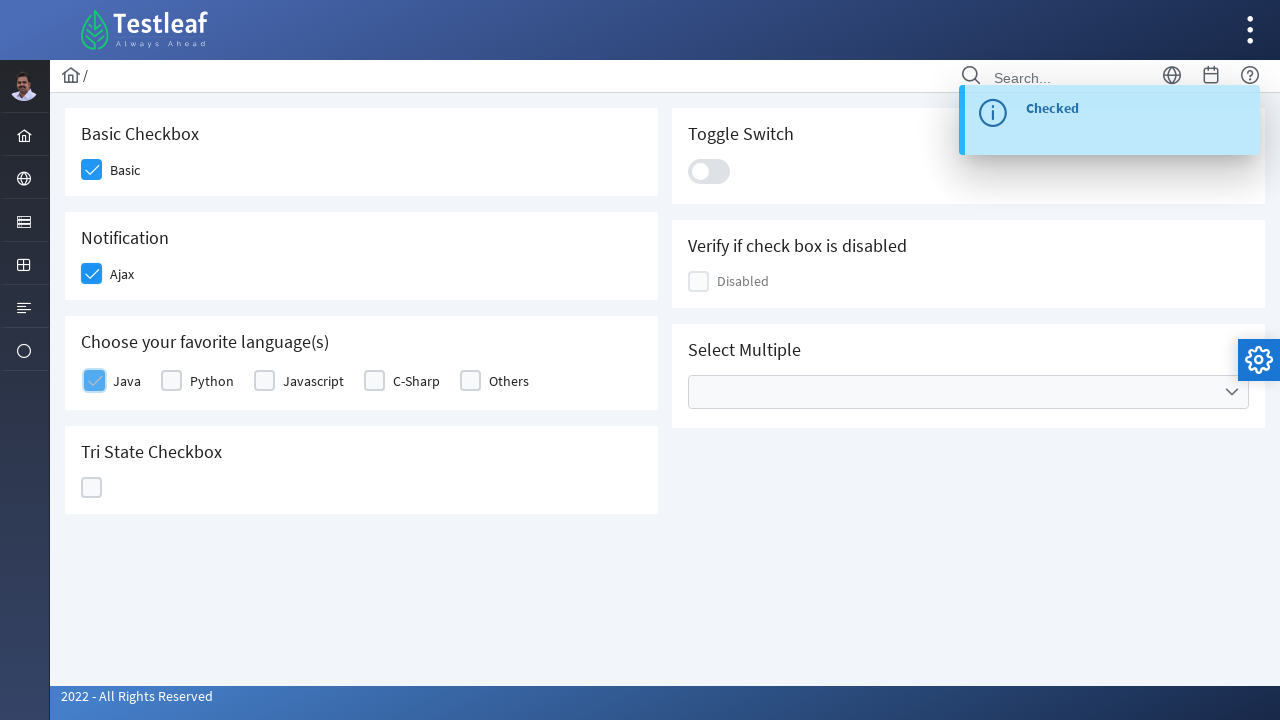

Clicked tri-state checkbox at (92, 488) on (//div[@id='j_idt87:ajaxTriState']//div)[2]
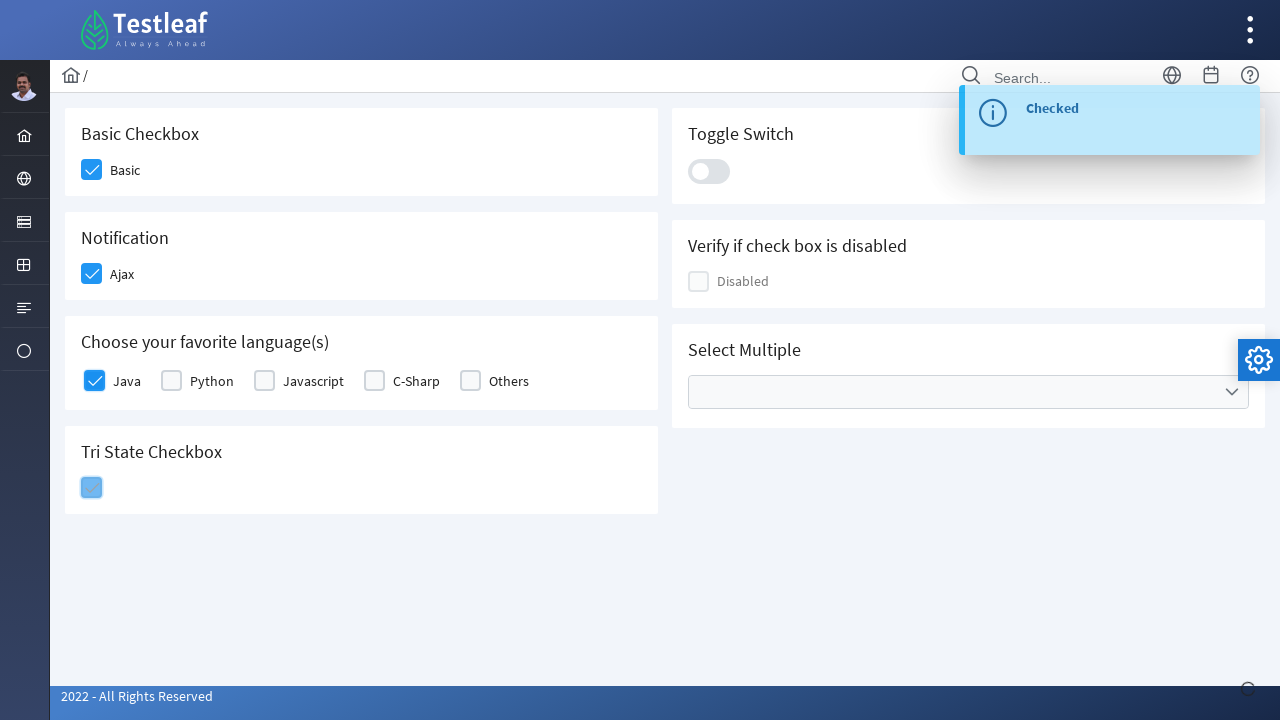

Clicked toggle switch at (709, 171) on .ui-toggleswitch-slider
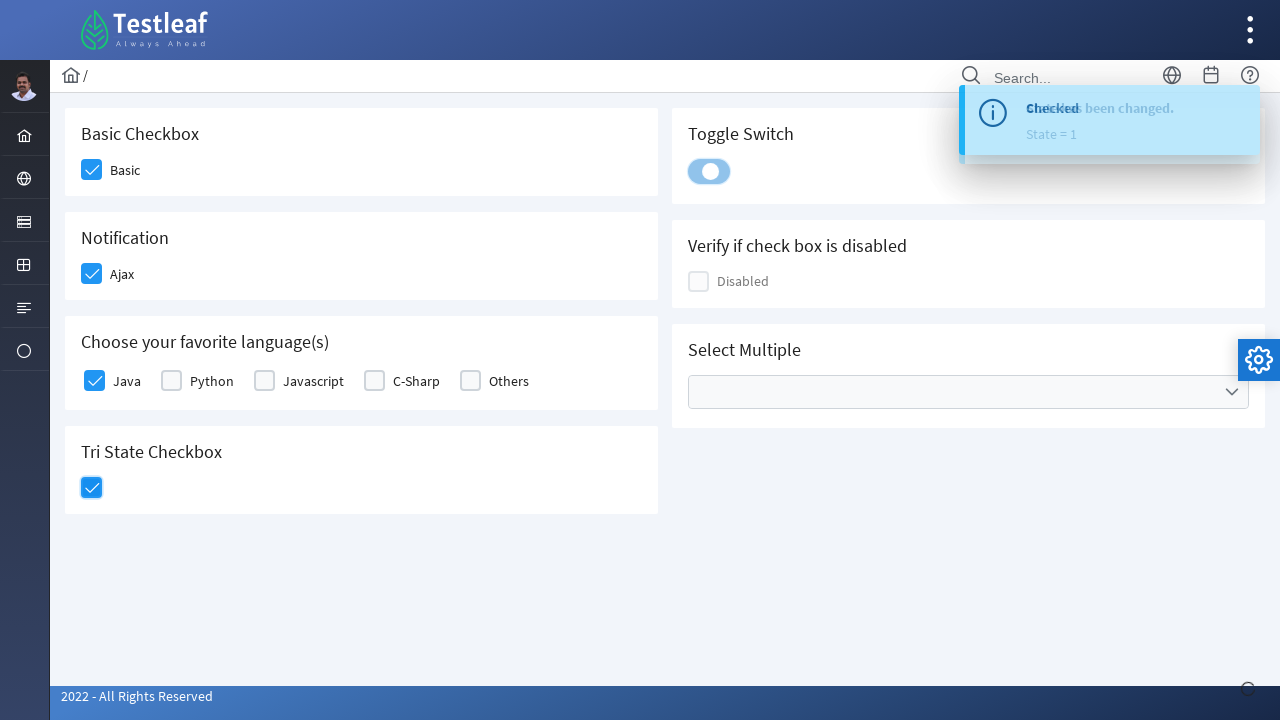

Growl message updated after toggle
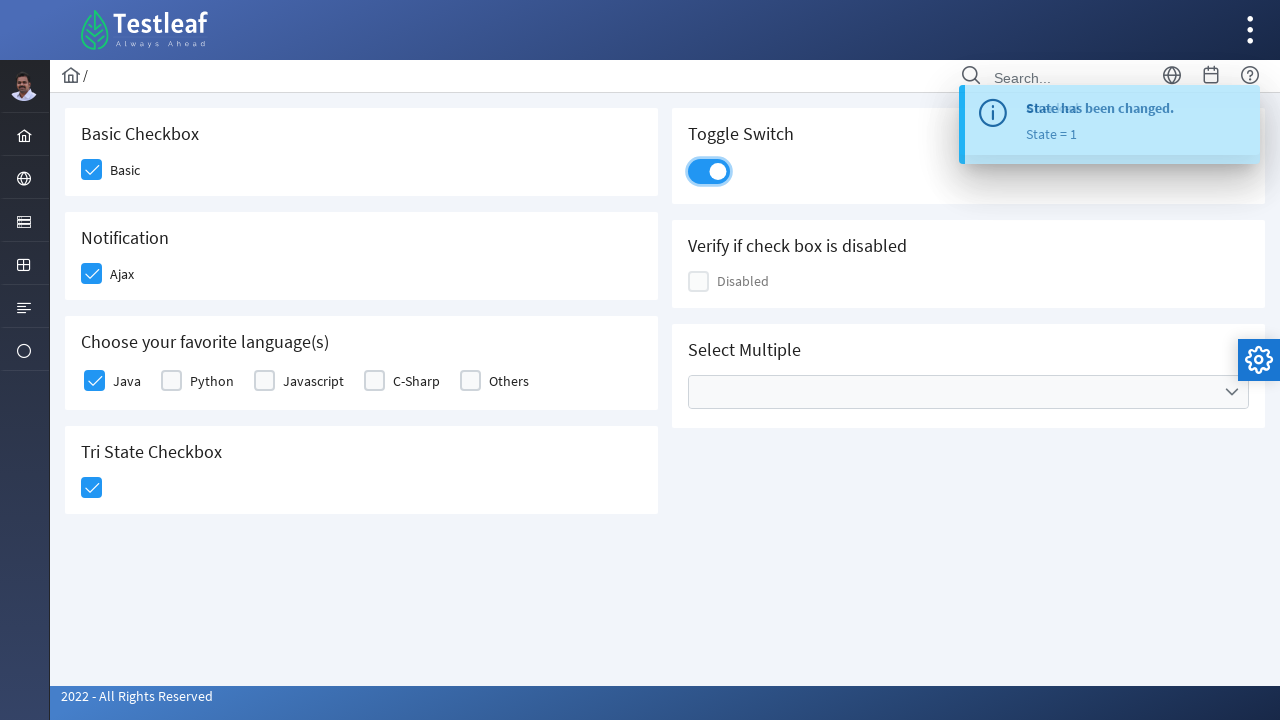

Clicked multi-select checkbox menu at (968, 392) on xpath=//ul[contains(@class,'ui-selectcheckboxmenu-multiple-container ui-widget')
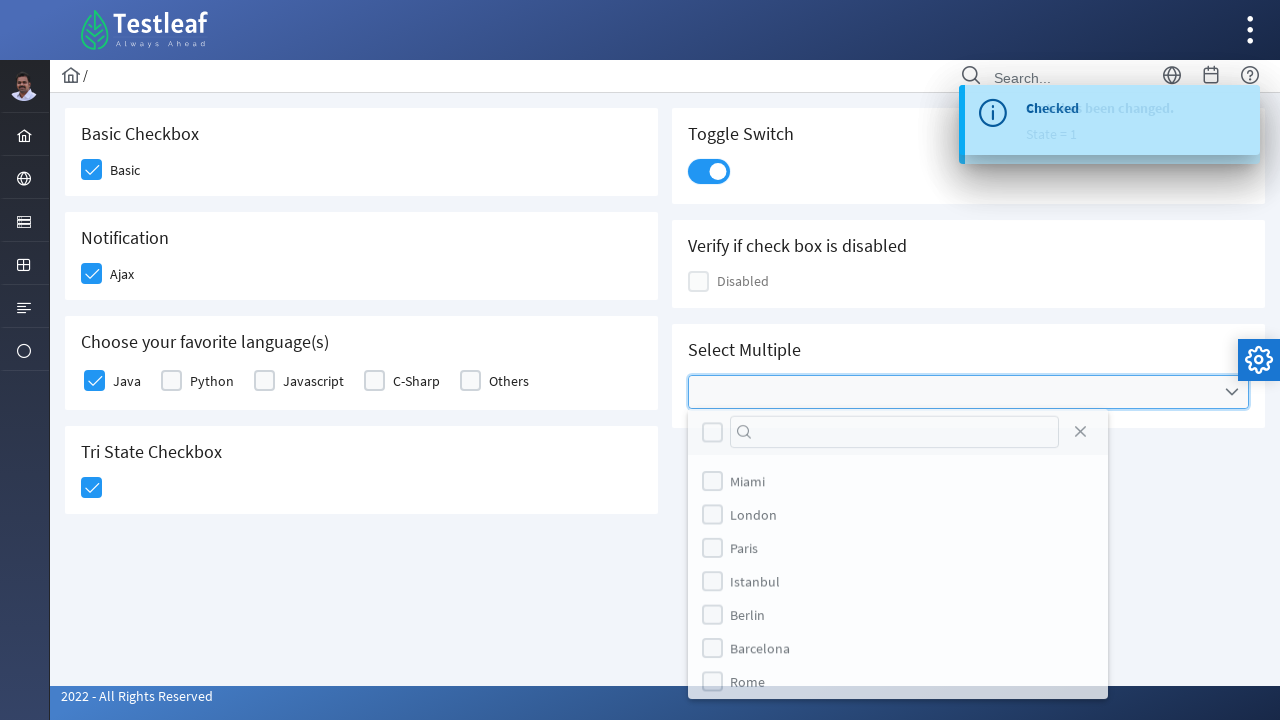

Selected Paris option from multi-select menu at (744, 554) on (//label[text()='Paris'])[2]
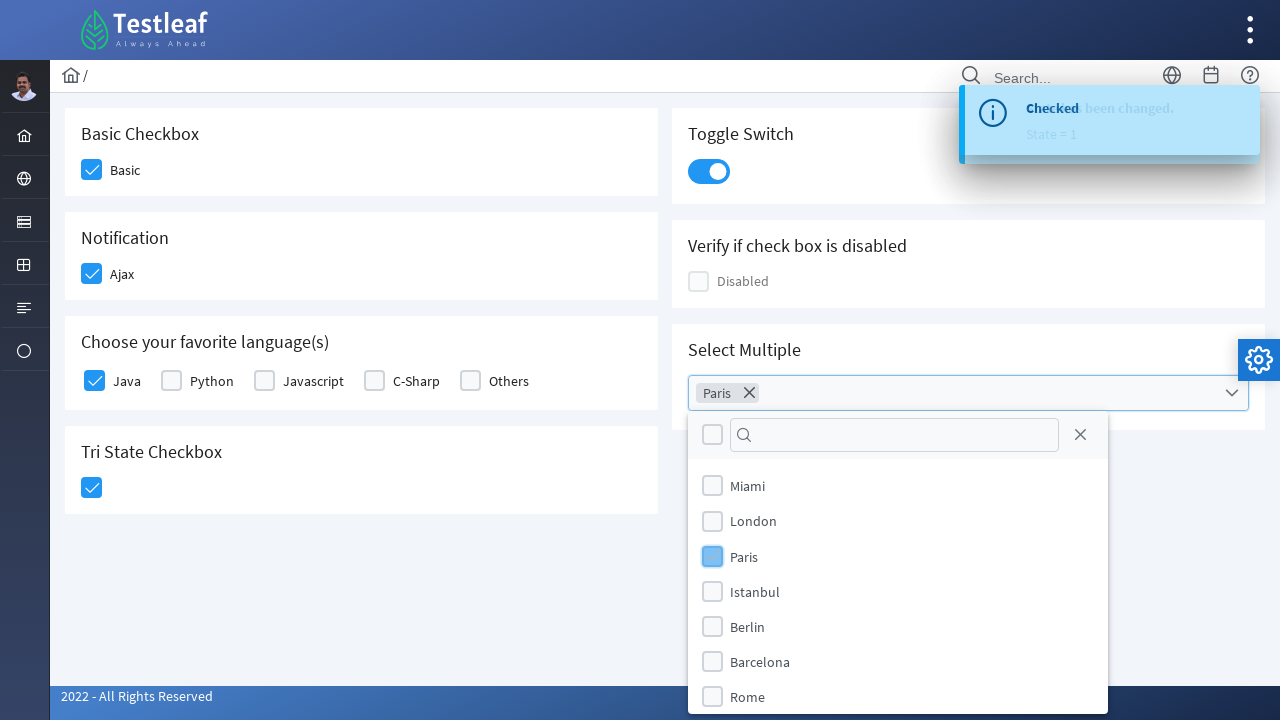

Closed multi-select dropdown at (1080, 435) on xpath=//span[@class='ui-icon ui-icon-circle-close']
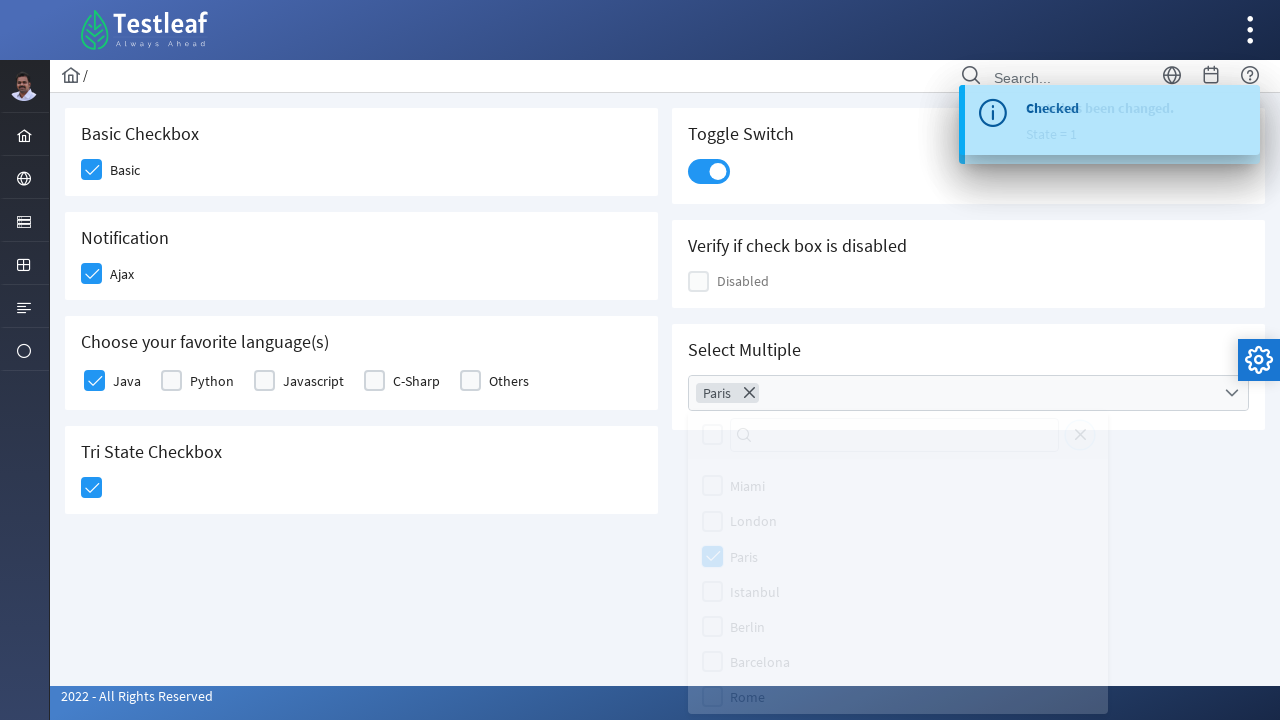

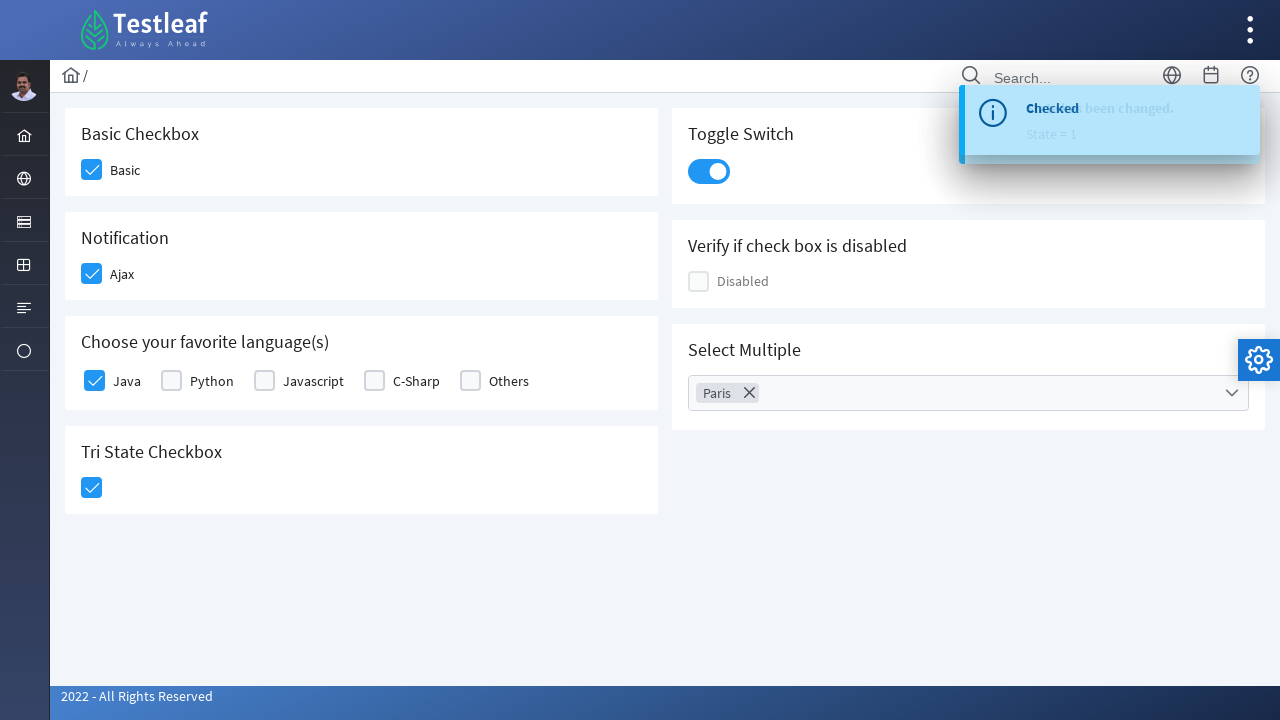